Tests a registration form by filling in first name, last name, selecting gender and language preferences, entering email and password, then submitting the form and verifying the success message appears.

Starting URL: https://www.hyrtutorials.com/p/basic-controls.html

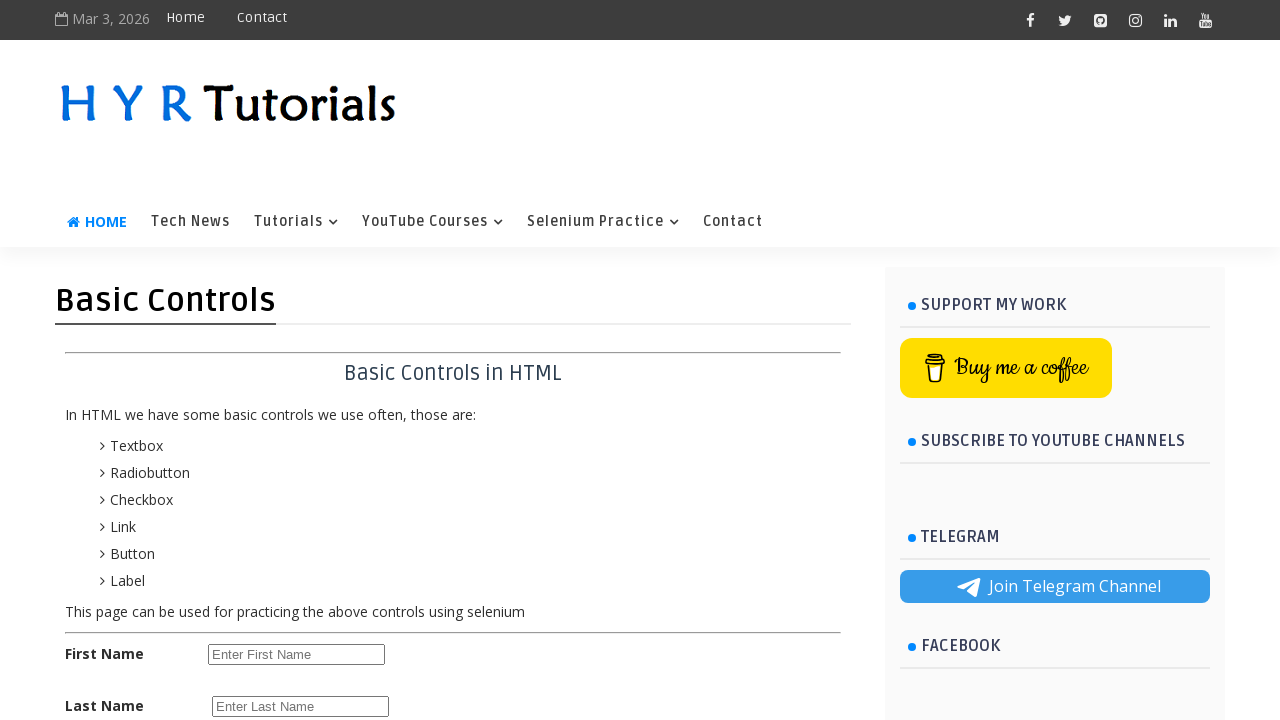

Filled first name field with 'Divya' on #firstName
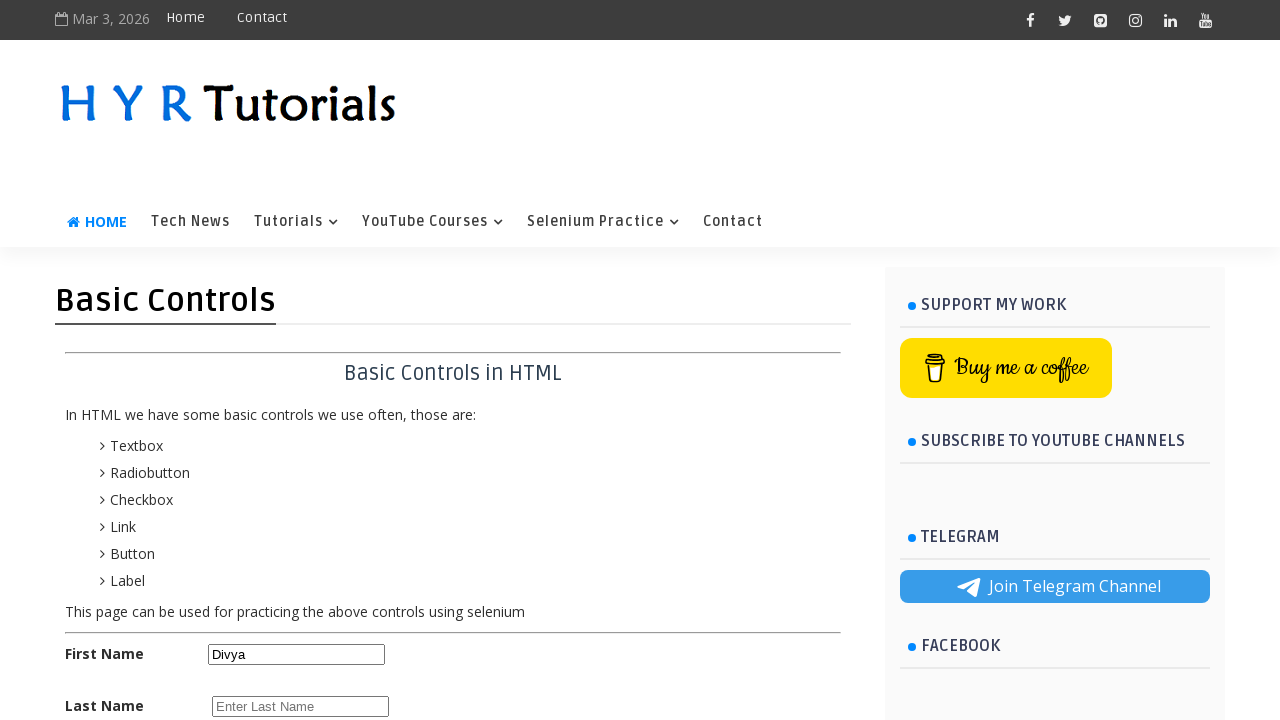

Filled last name field with 'Kosanam' on #lastName
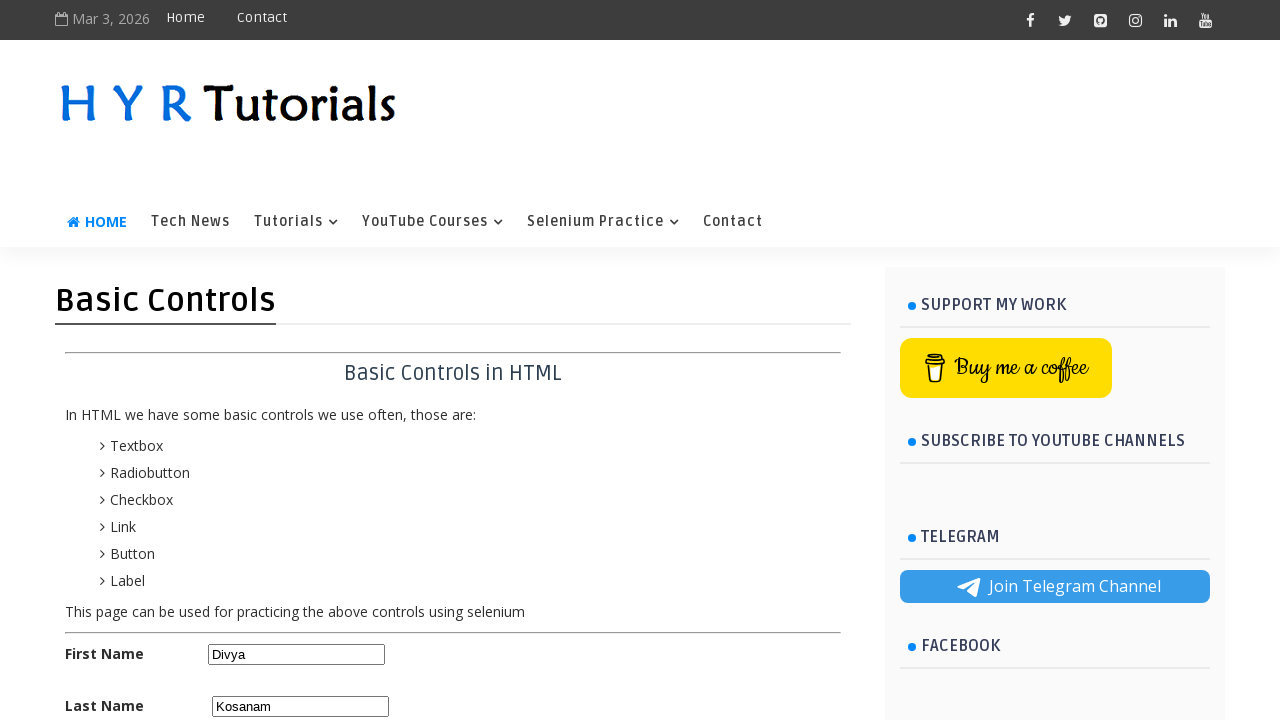

Selected female gender option at (286, 426) on #femalerb
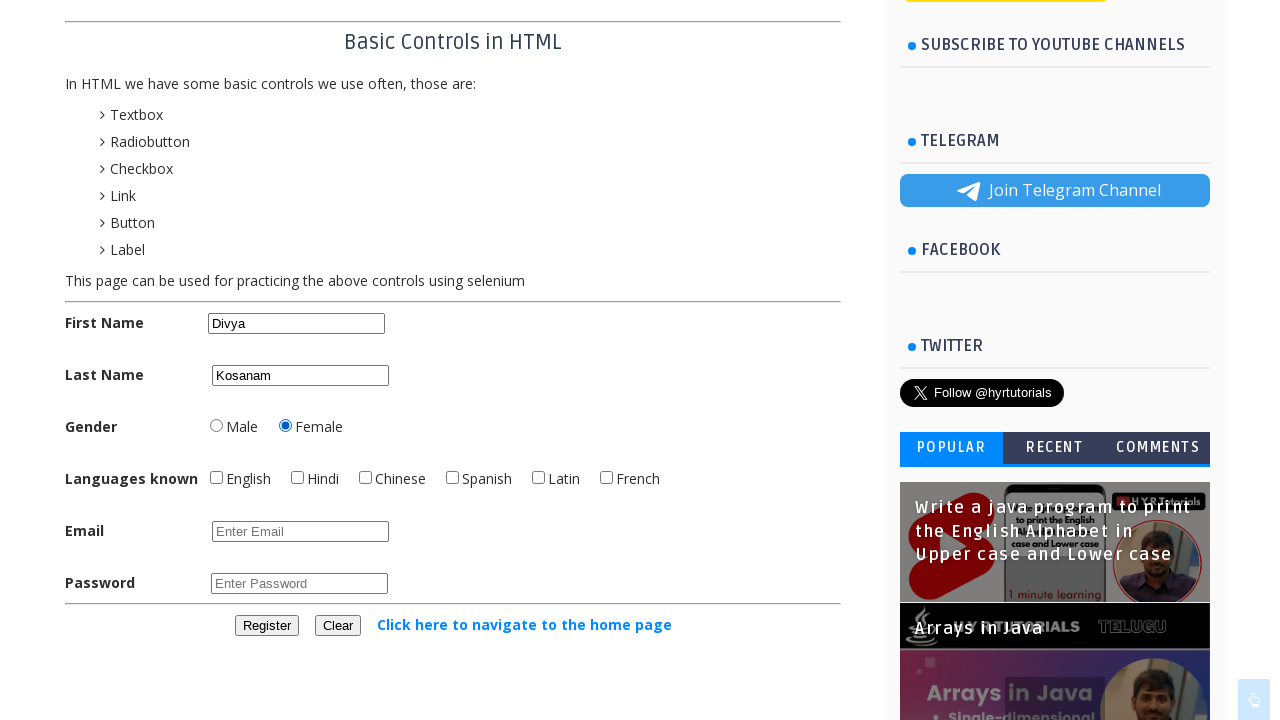

Selected English language preference at (216, 478) on #englishchbx
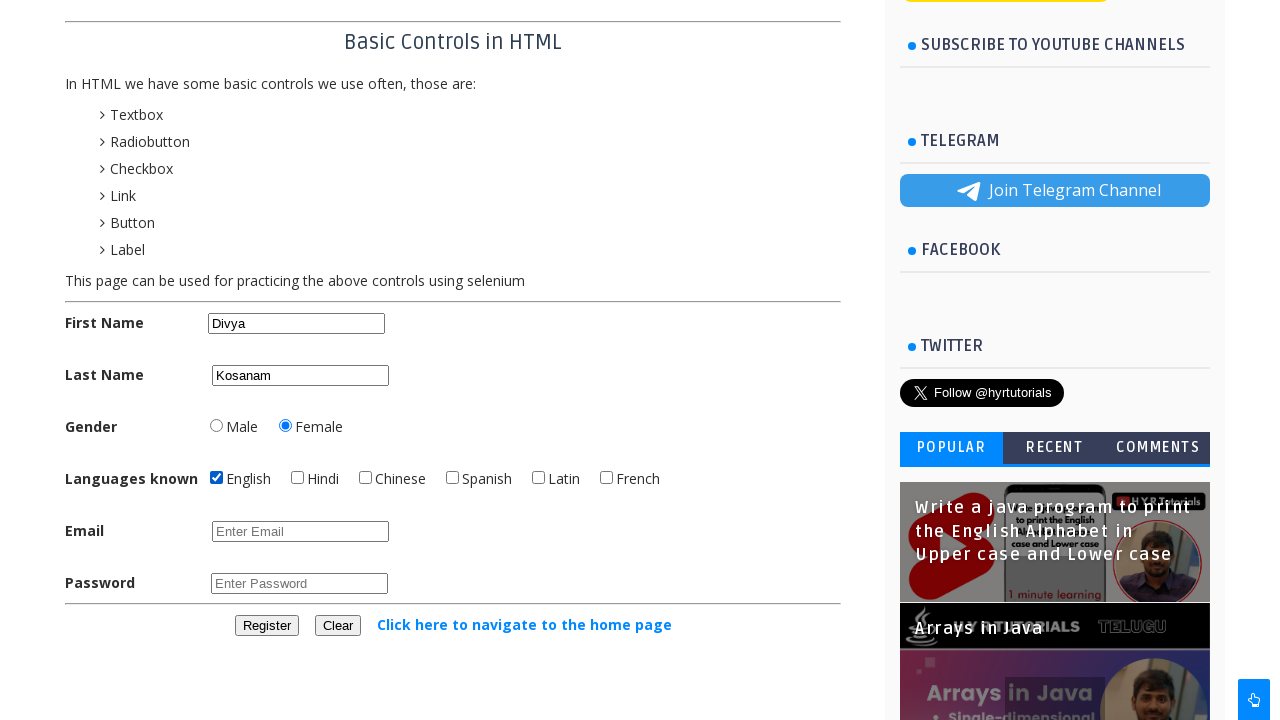

Filled email field with 'divya@example.com' on #email
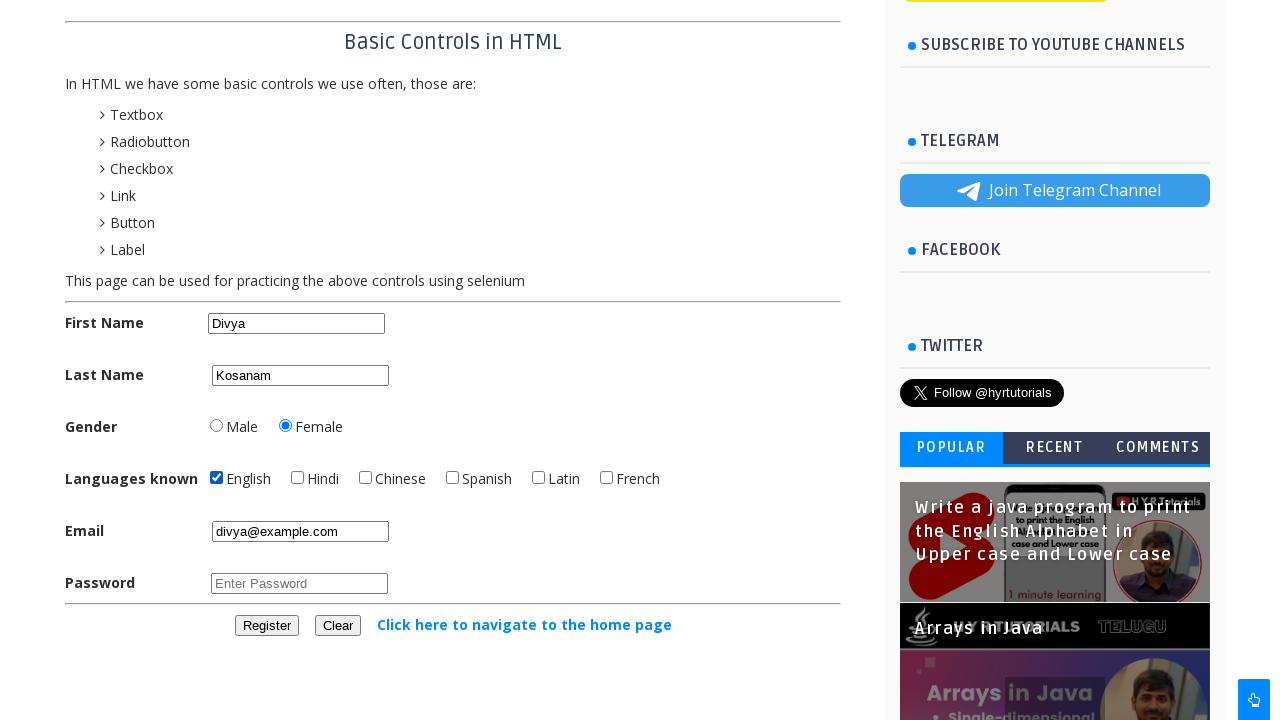

Filled password field with 'password123' on #password
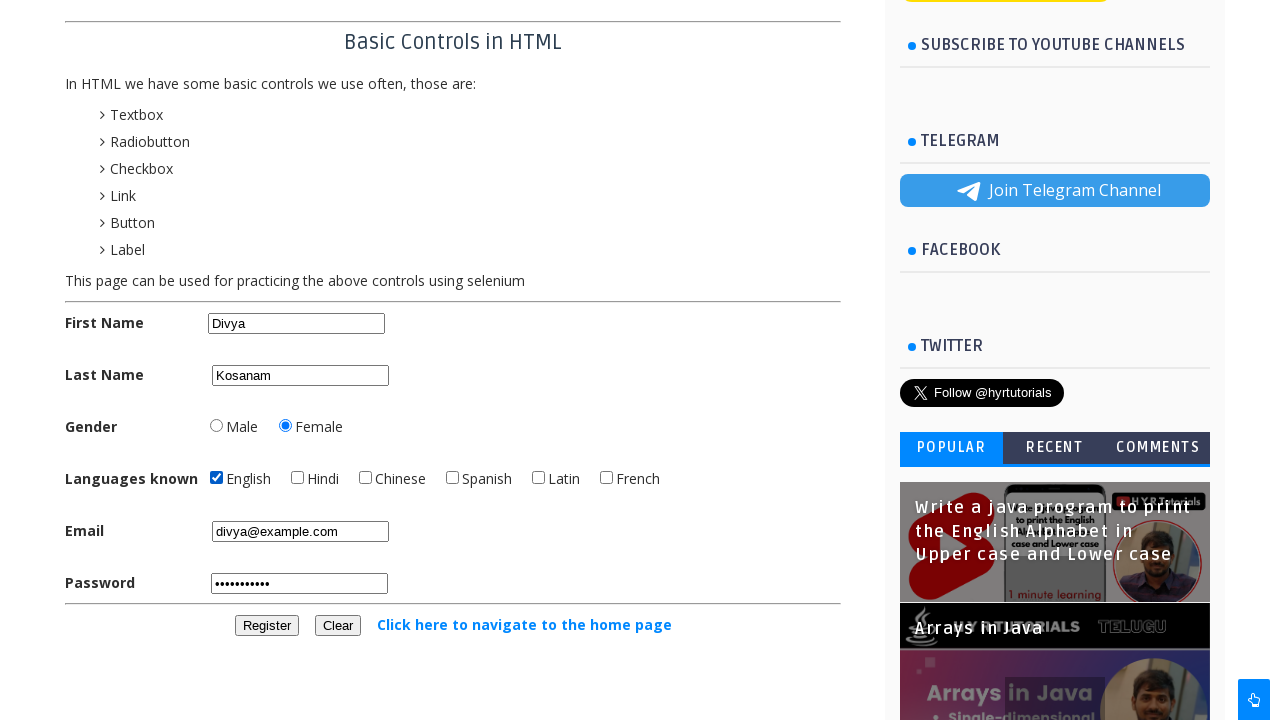

Clicked register button to submit the form at (266, 626) on #registerbtn
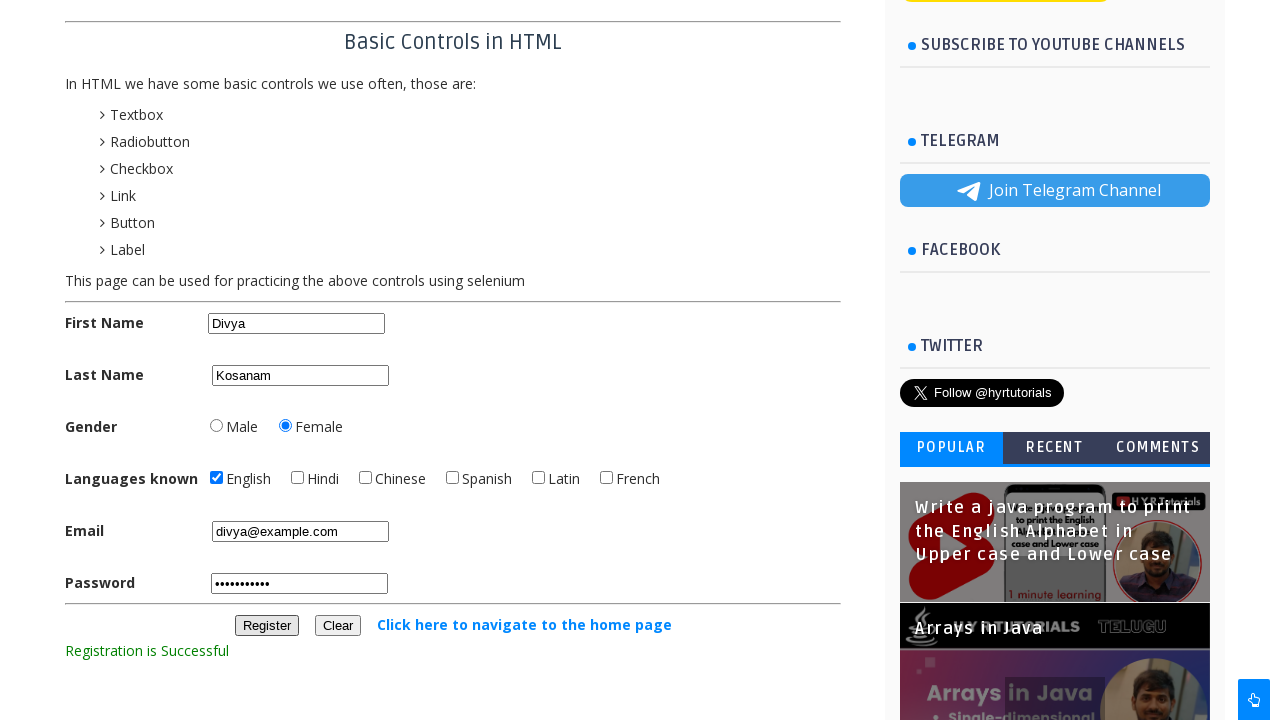

Success message appeared after form submission
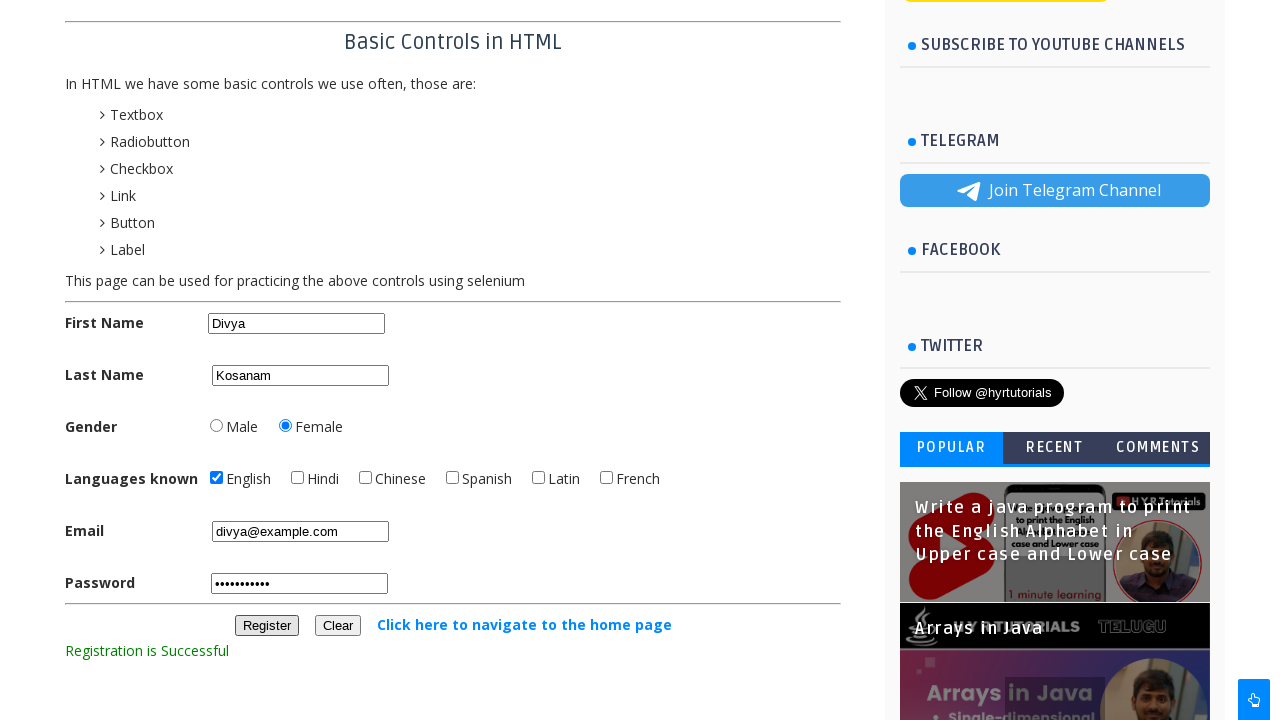

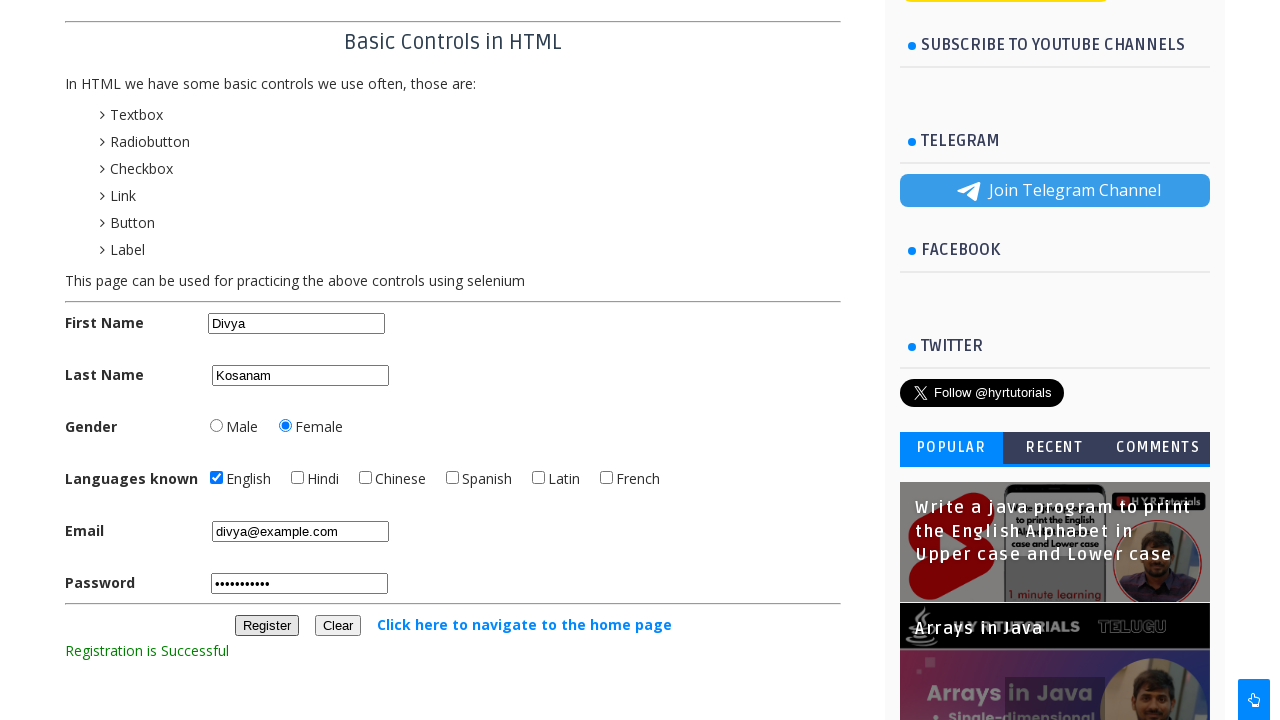